Fills out a tutorial form with name, email, and phone fields, then submits it and verifies redirection to the success page

Starting URL: http://qxf2.com/selenium-tutorial-main

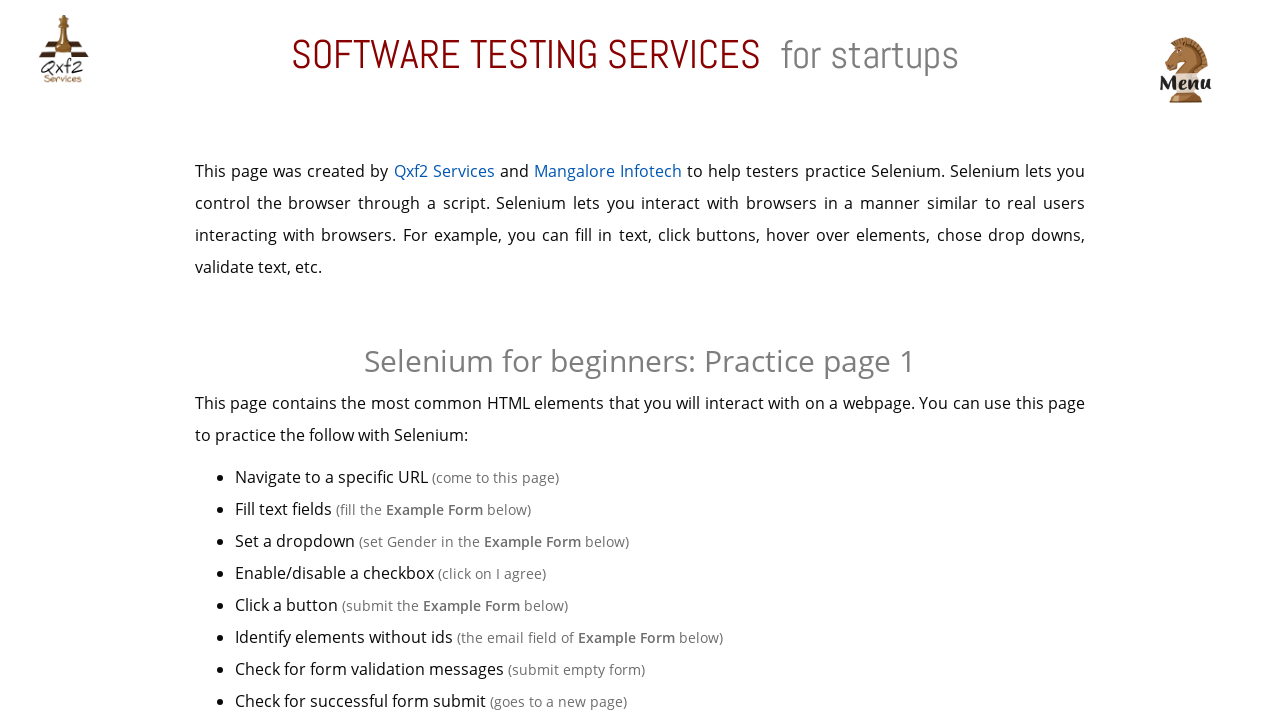

Filled name field with 'John Smith' on //input[@id='name']
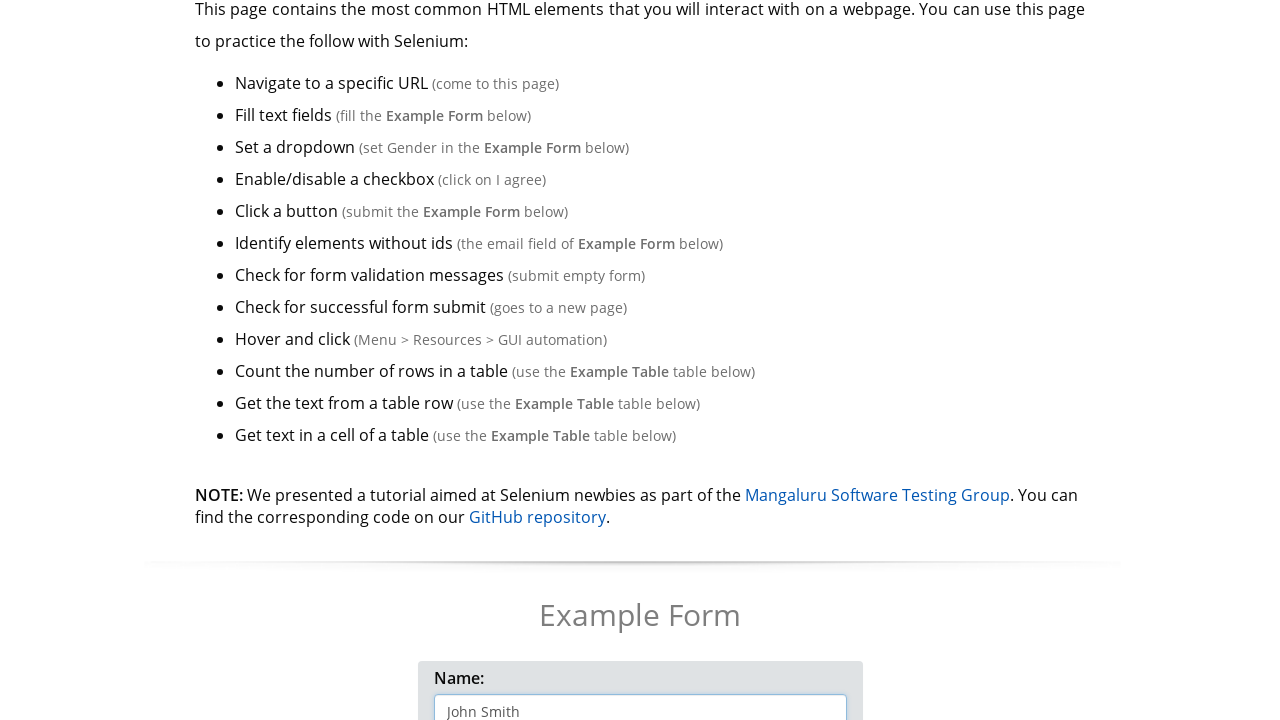

Filled email field with 'john.smith@example.com' on //input[@name='email']
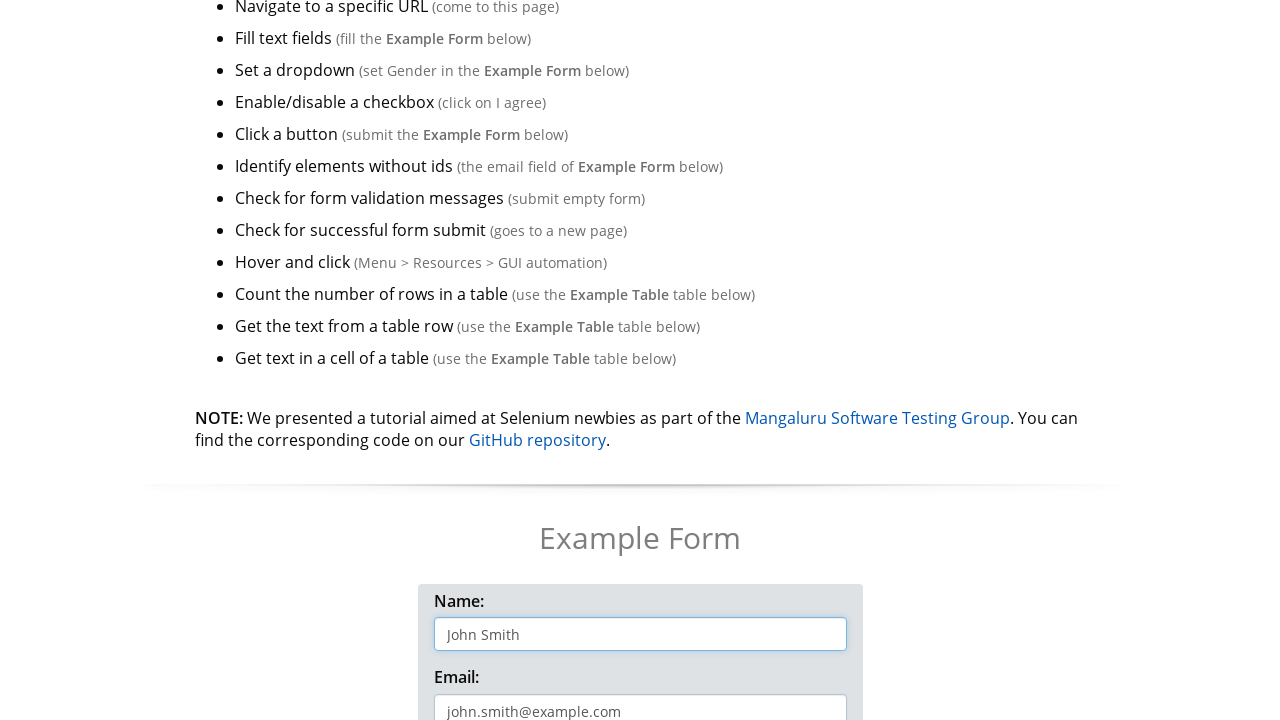

Filled phone field with '5551234567' on #phone
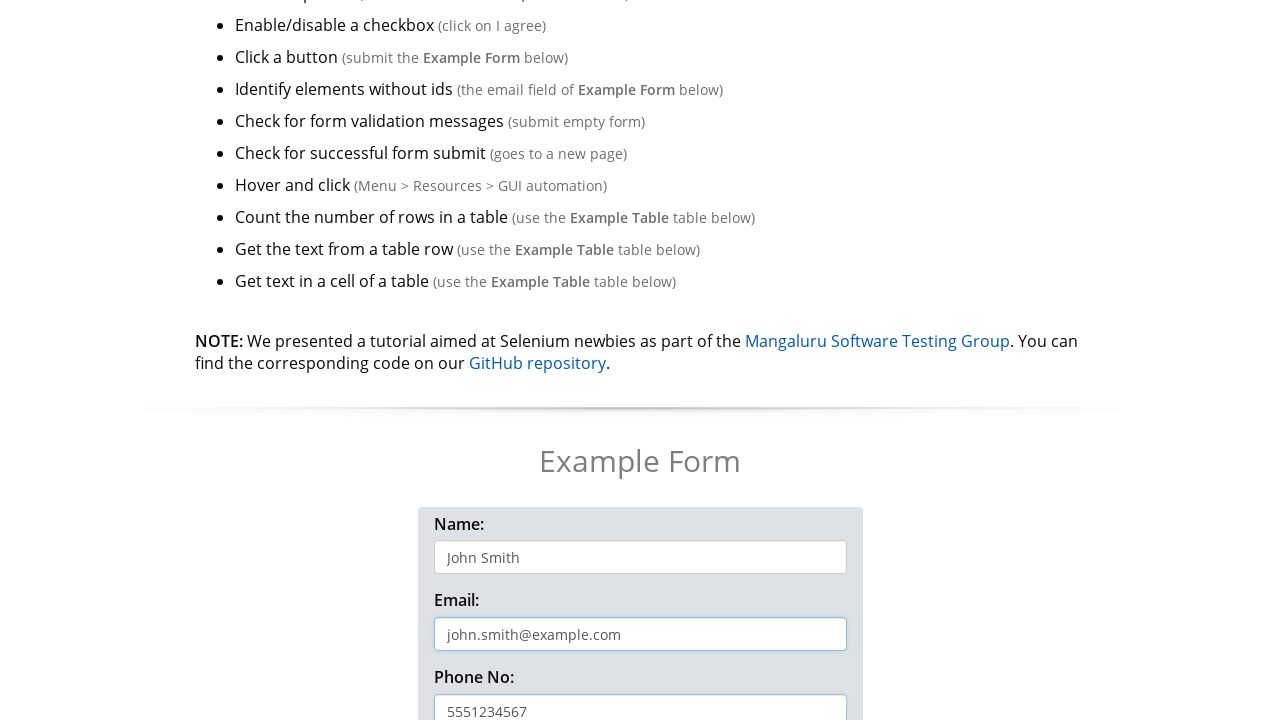

Clicked submit button to submit the form at (640, 360) on xpath=//button[text()='Click me!']
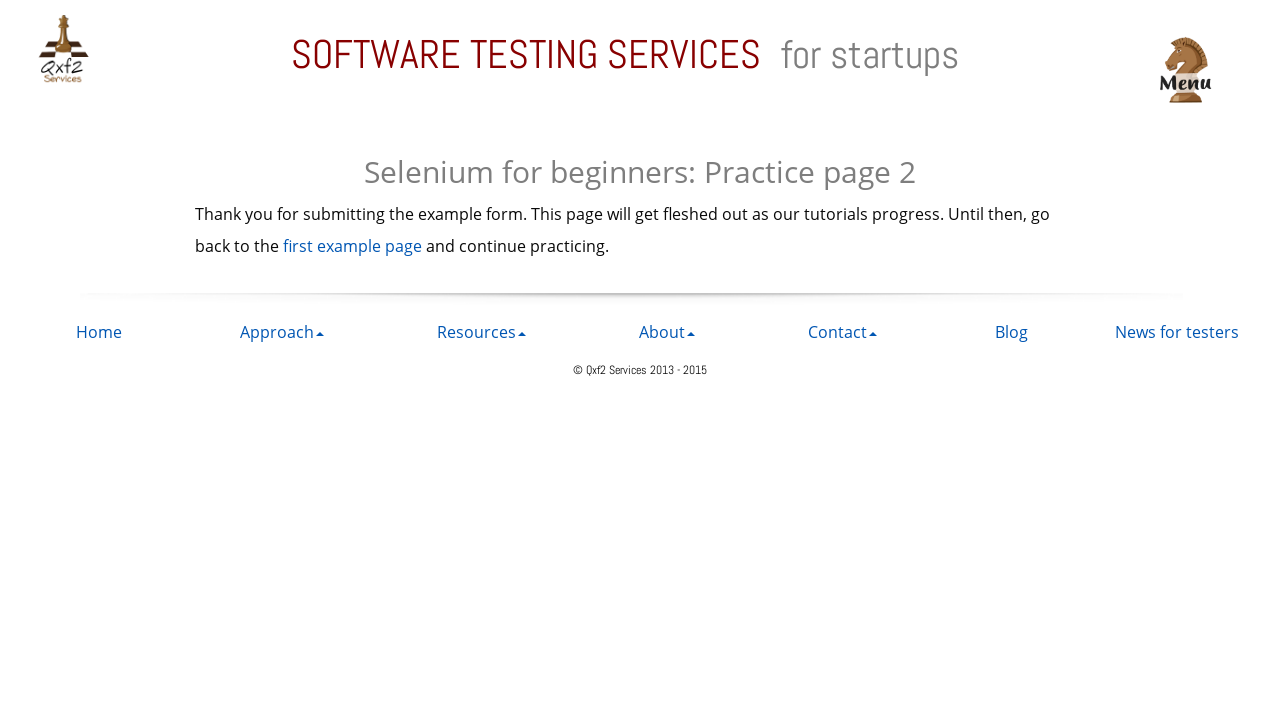

Successfully redirected to success page at https://qxf2.com/selenium-tutorial-redirect
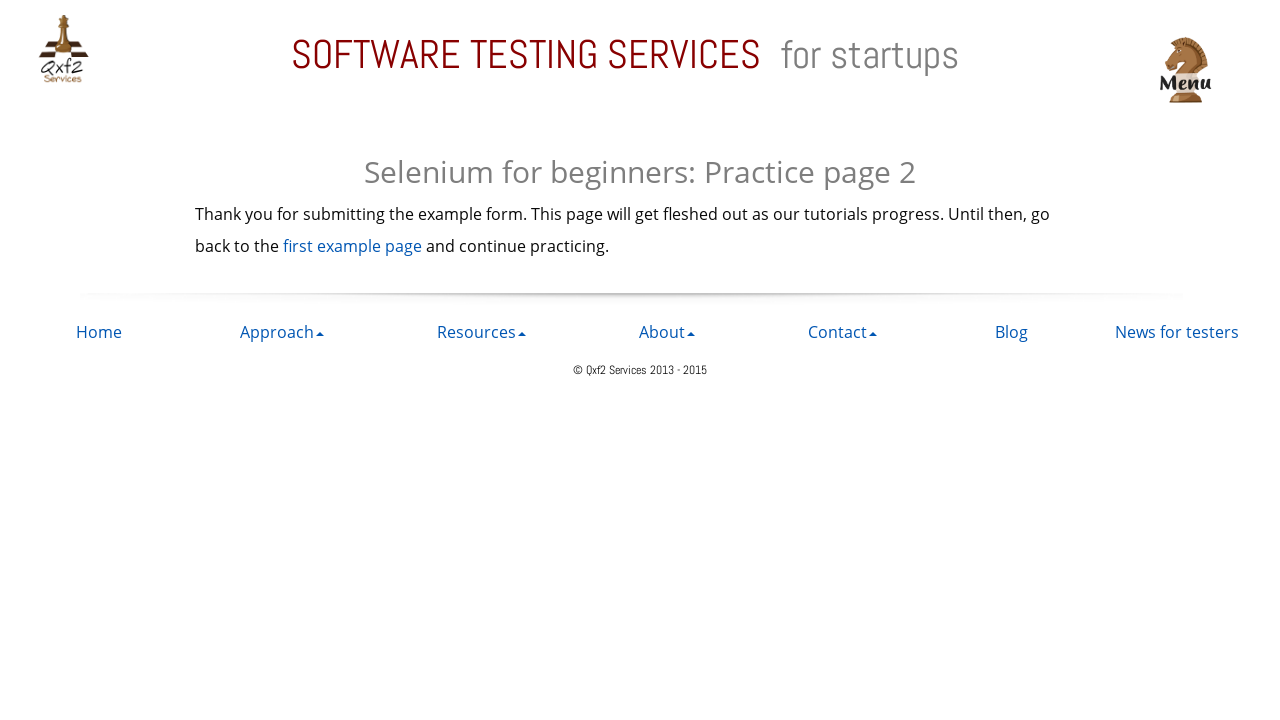

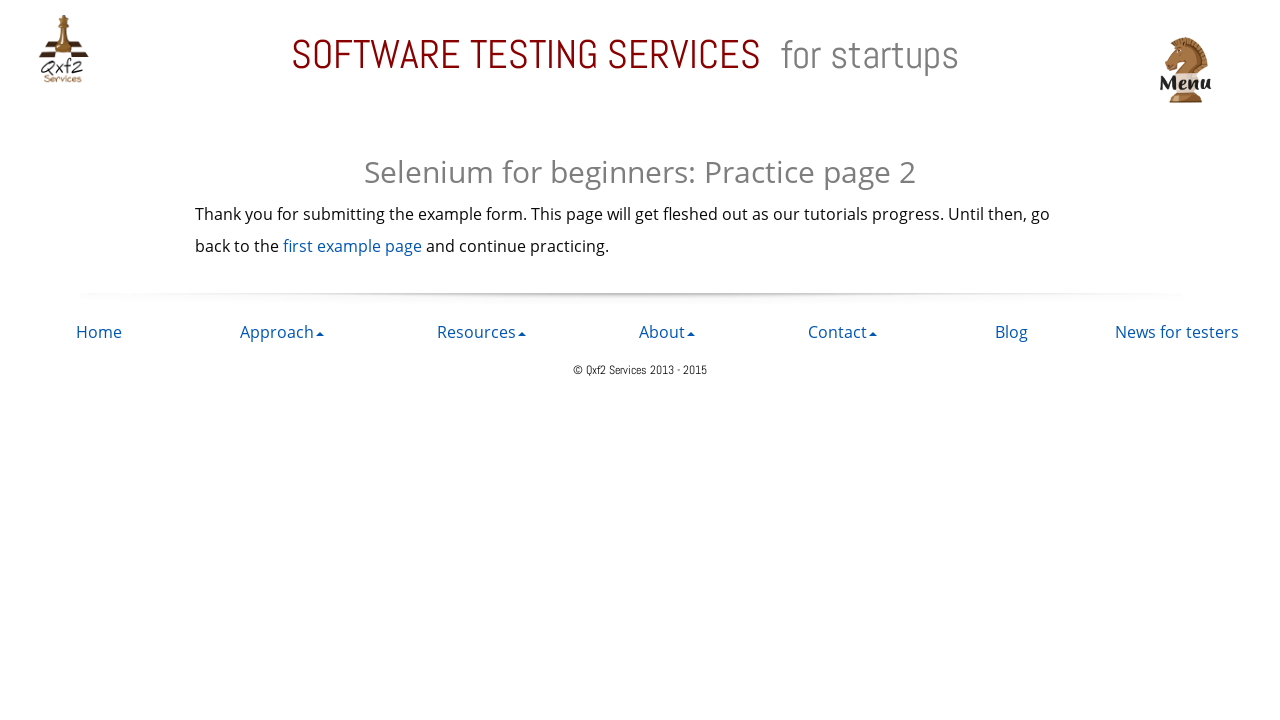